Tests the web tables page by clicking the add new record button, filling out a registration form with personal details (first name, last name, email, age, salary, department), and submitting the form.

Starting URL: https://demoqa.com/webtables

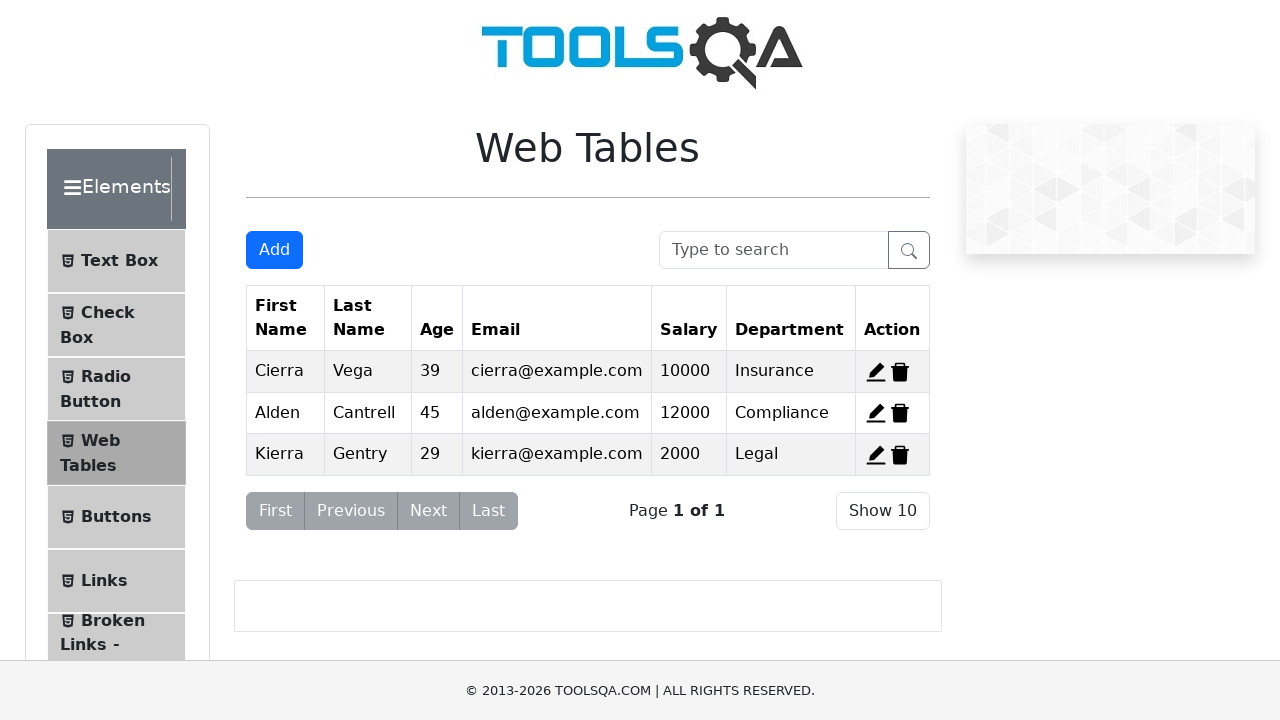

Clicked the Add New Record button at (274, 250) on #addNewRecordButton
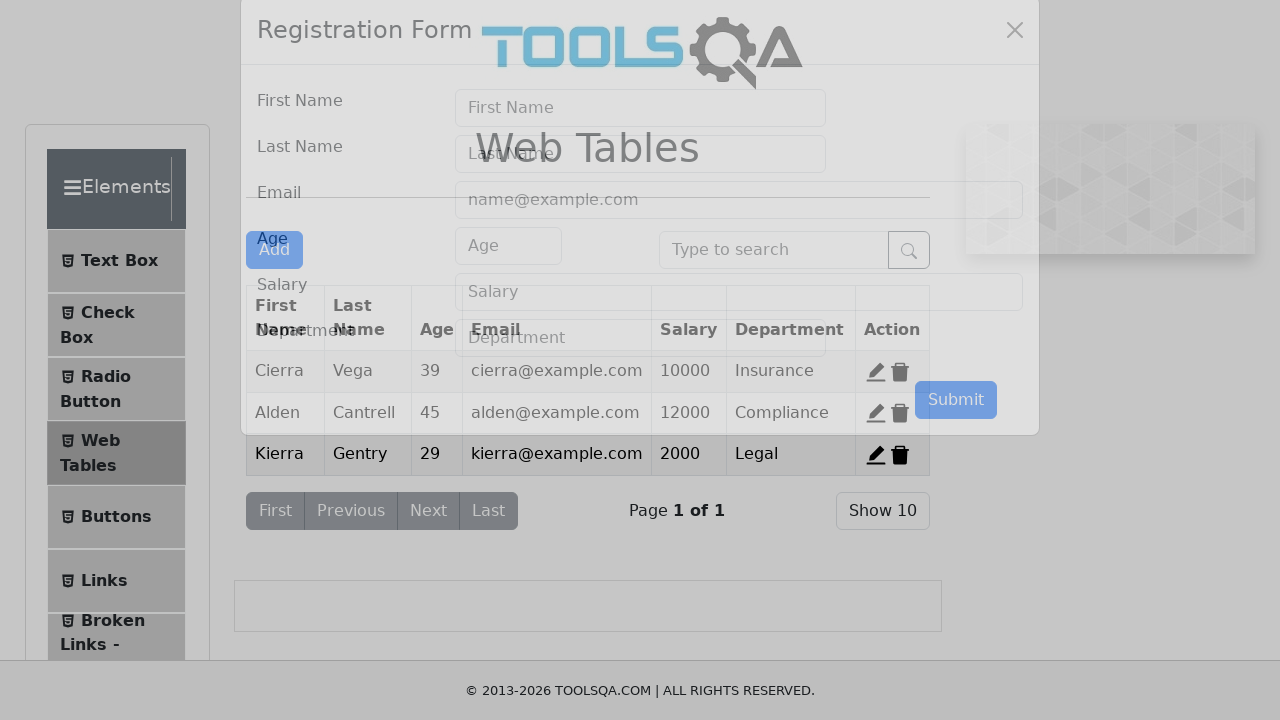

Registration form modal appeared
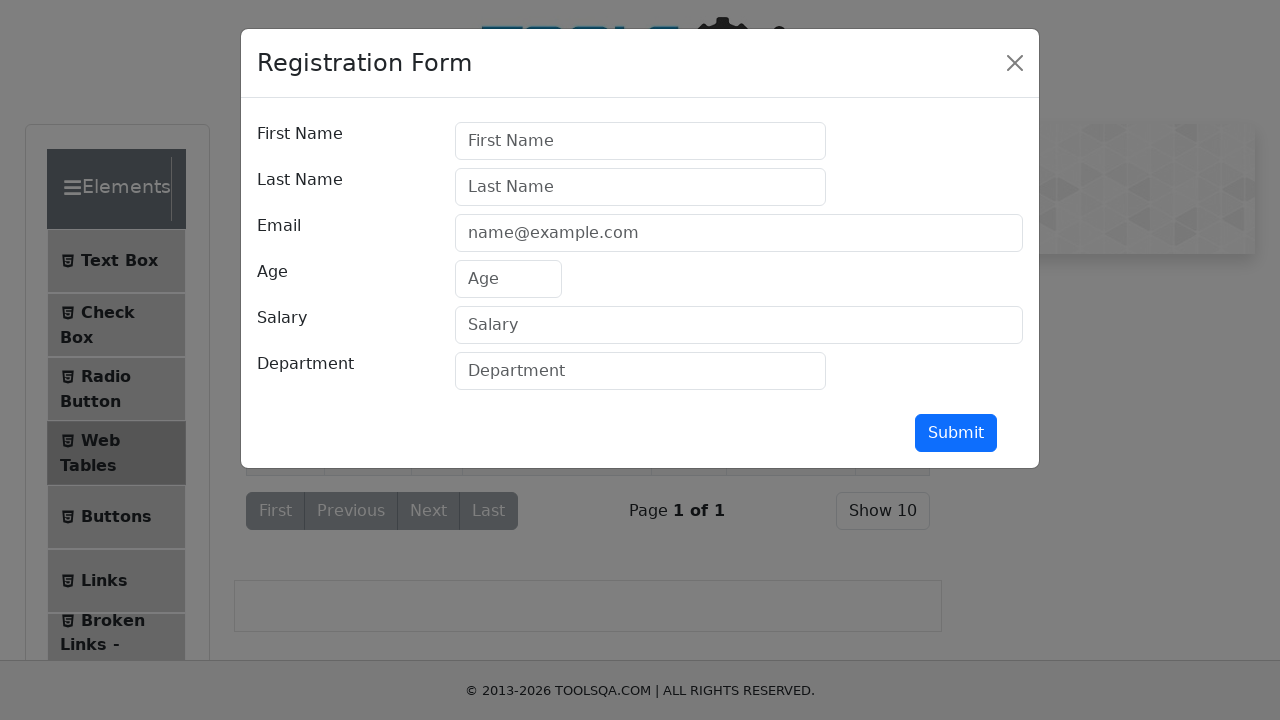

Filled first name field with 'Jhonatan' on #firstName
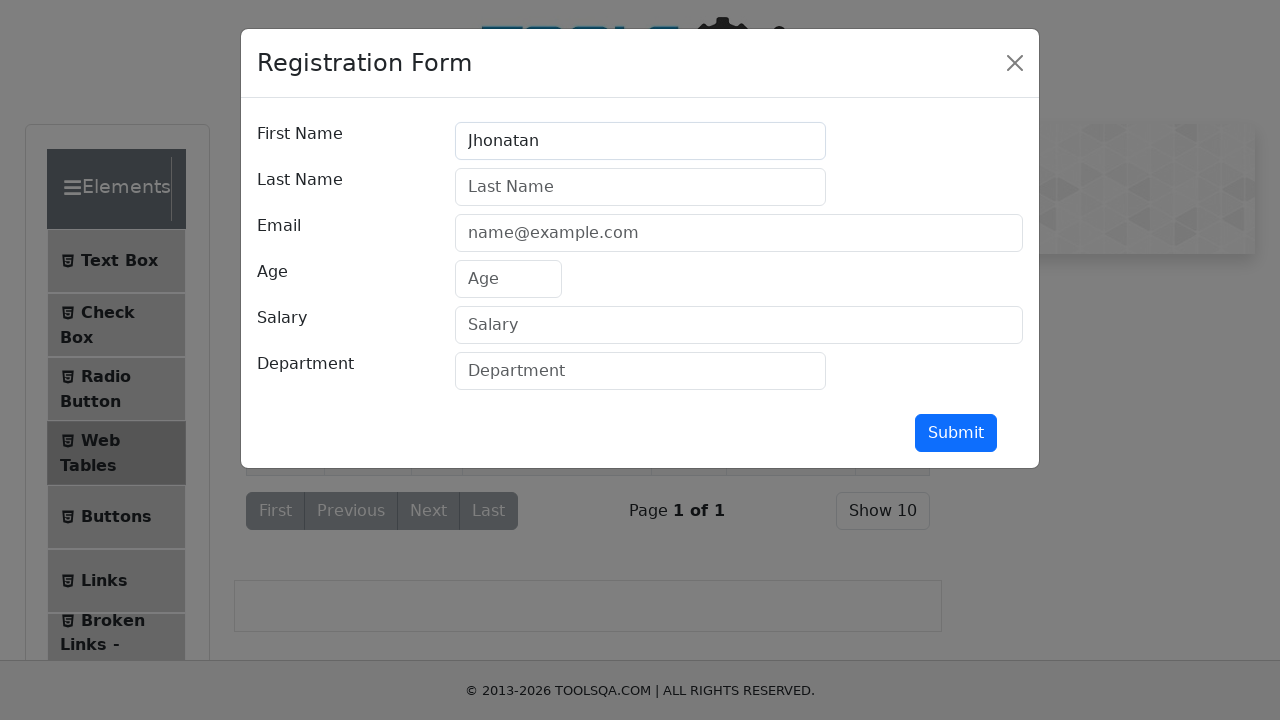

Filled last name field with 'Avella' on #lastName
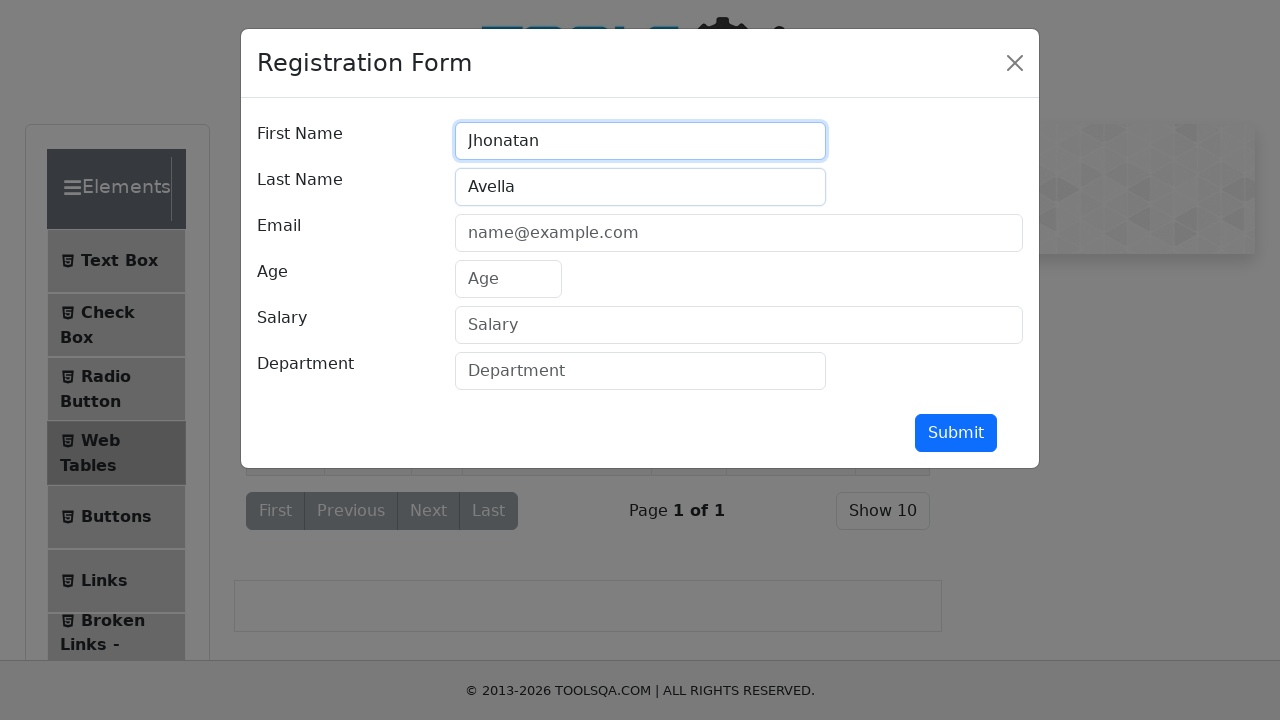

Filled email field with 'Jhonatan@gmail.com' on #userEmail
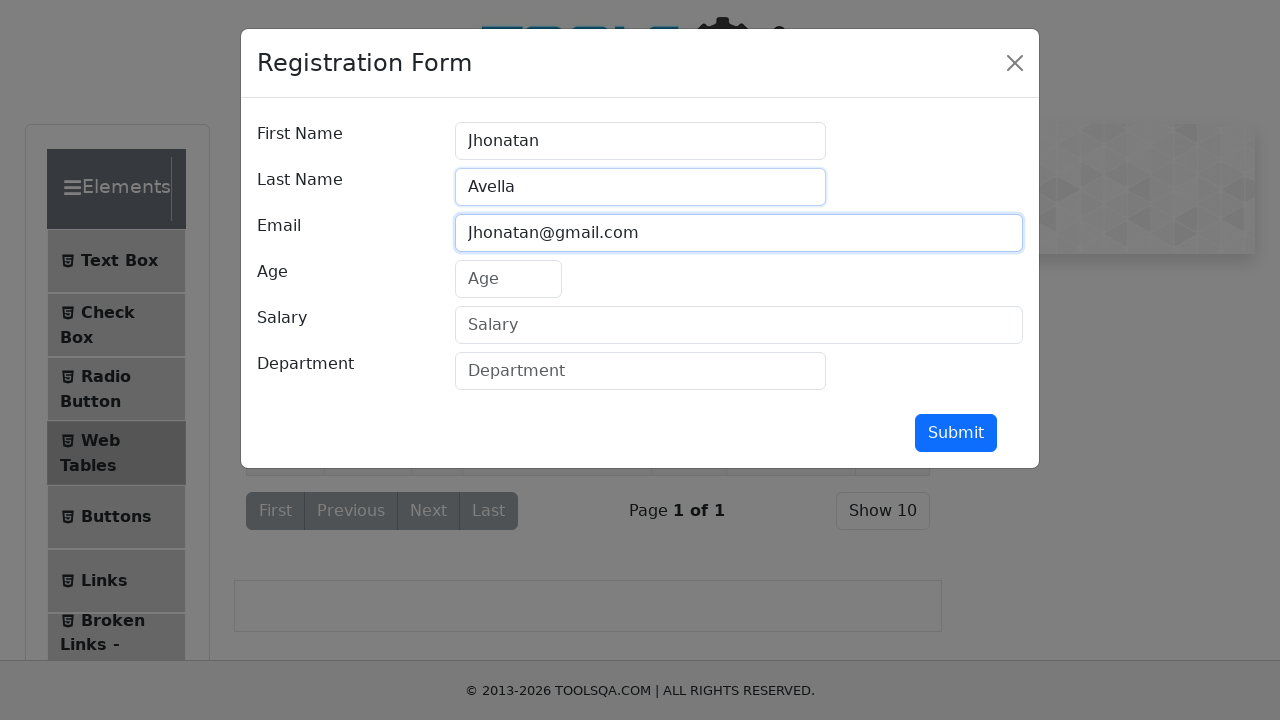

Filled age field with '26' on #age
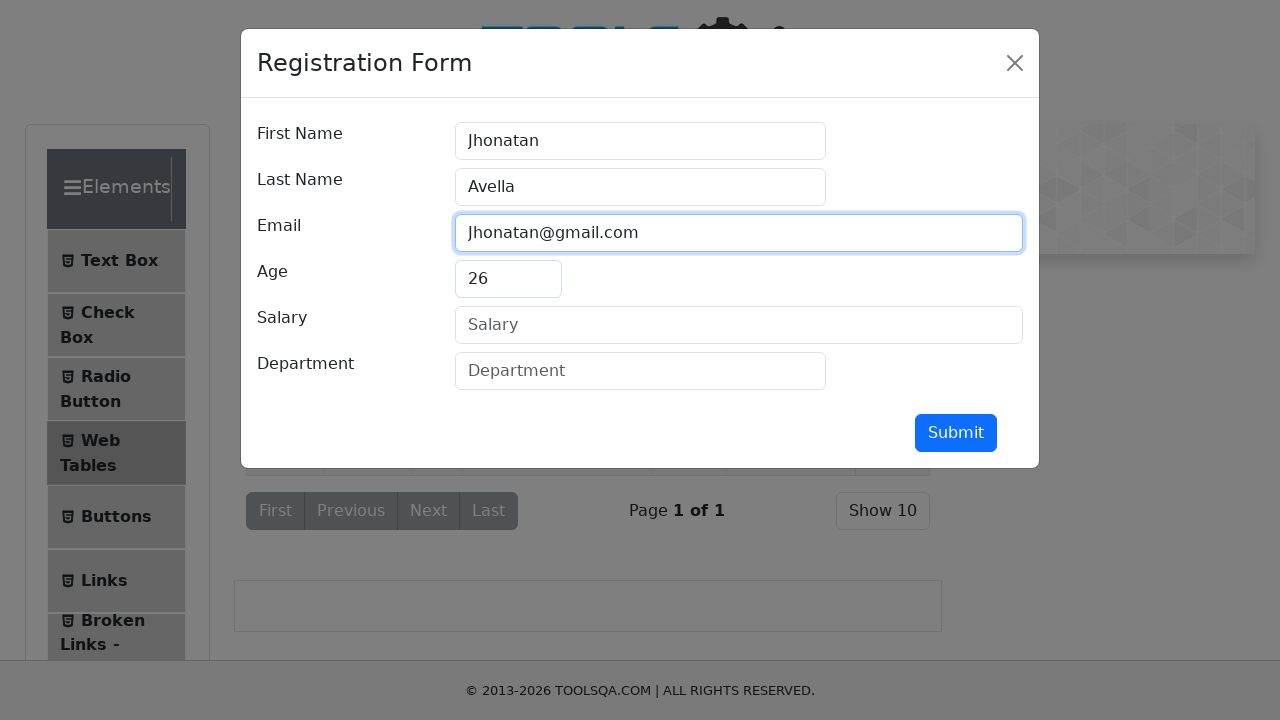

Filled salary field with '2000000' on #salary
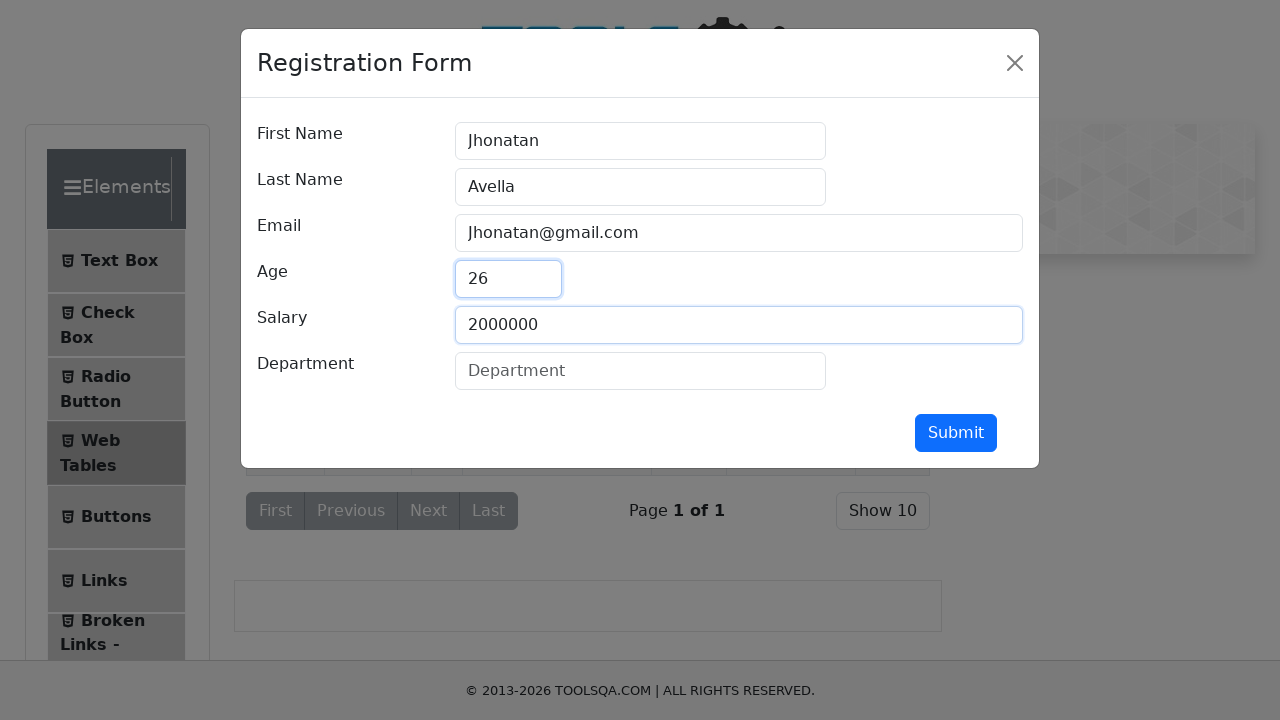

Filled department field with 'Boyaca' on #department
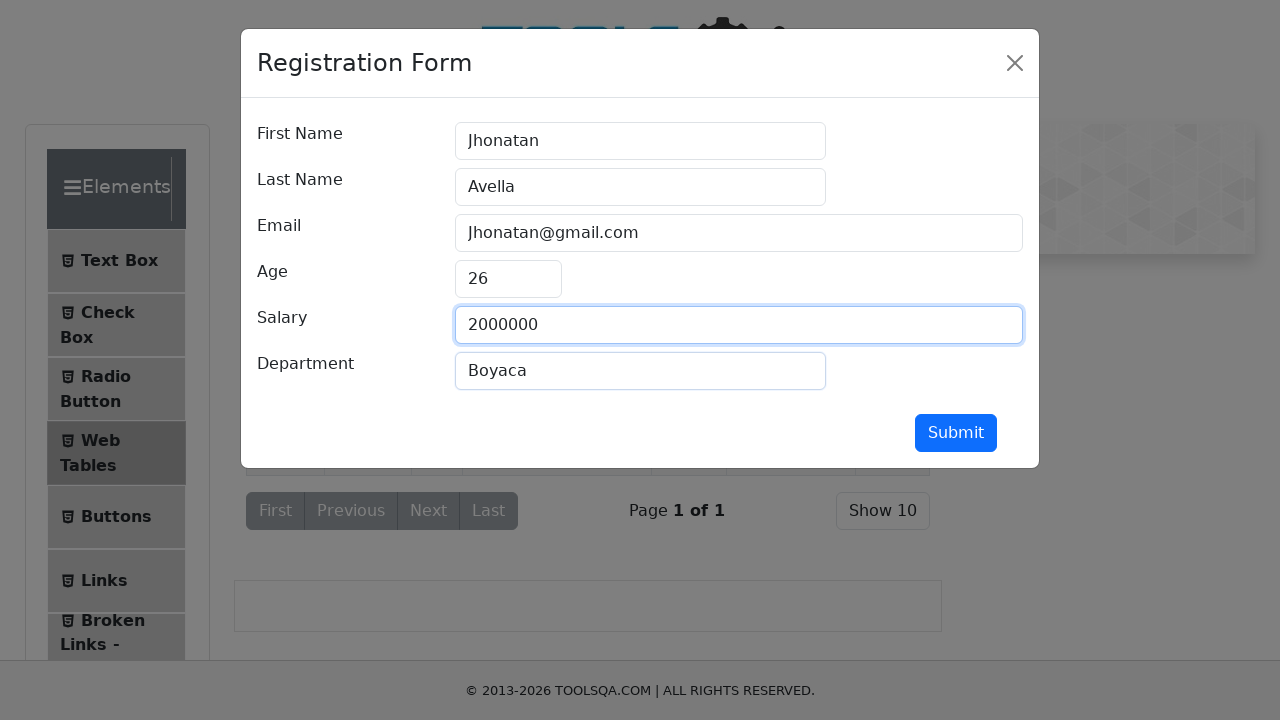

Clicked the submit button to register new employee at (956, 433) on #submit
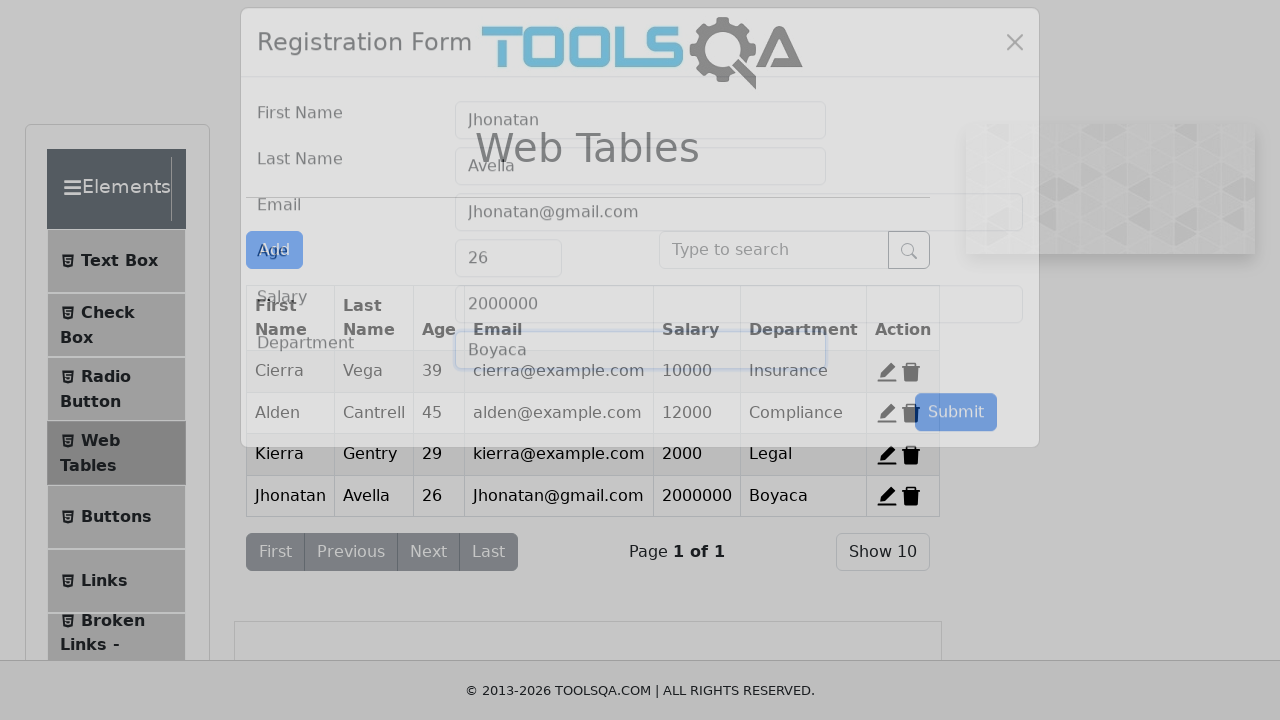

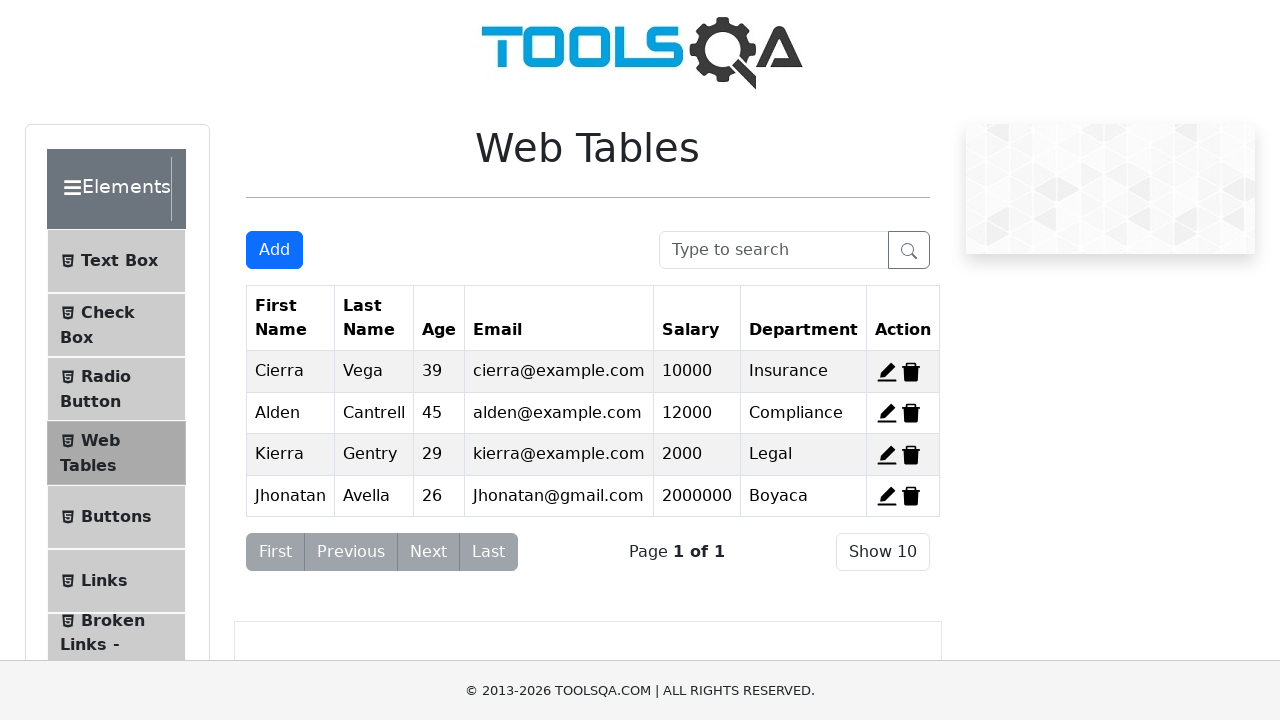